Tests selecting an item from a jQuery UI custom dropdown menu by clicking to open it and selecting a specific number value

Starting URL: http://jqueryui.com/resources/demos/selectmenu/default.html

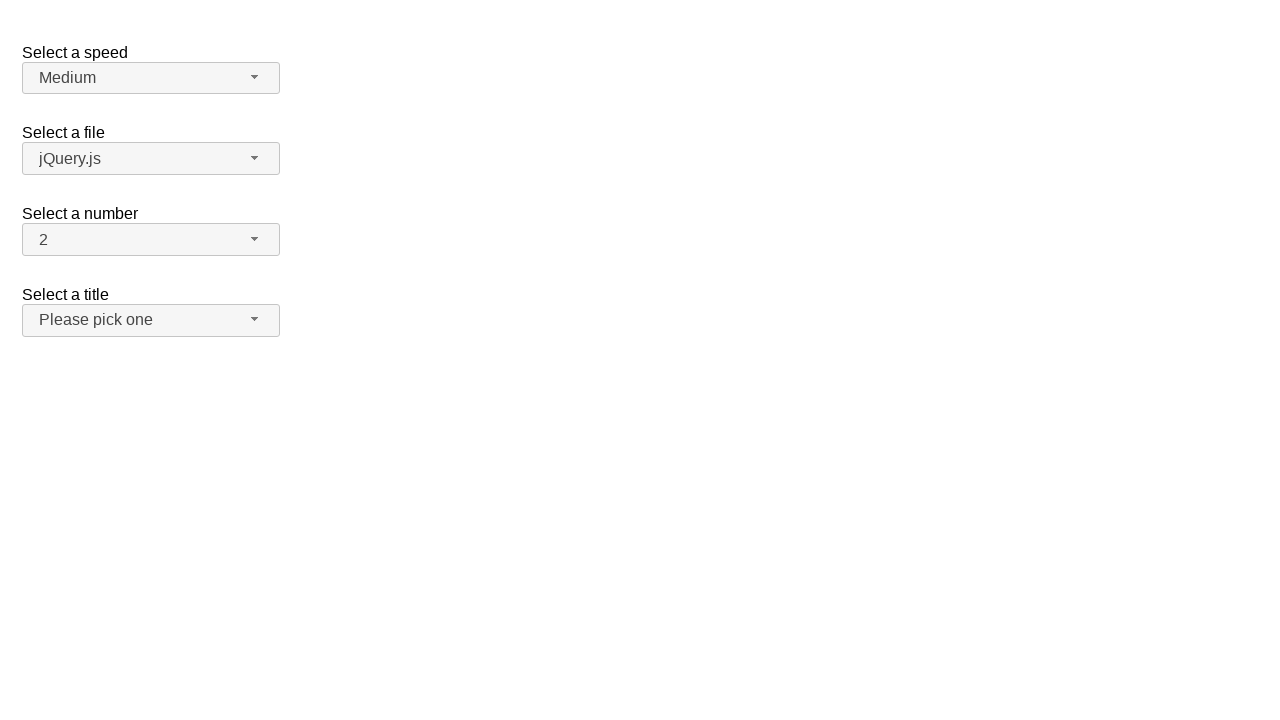

Clicked the dropdown button to open jQuery UI selectmenu at (255, 239) on xpath=//span[@id='number-button']/span[contains(@class,'ui-selectmenu-icon')]
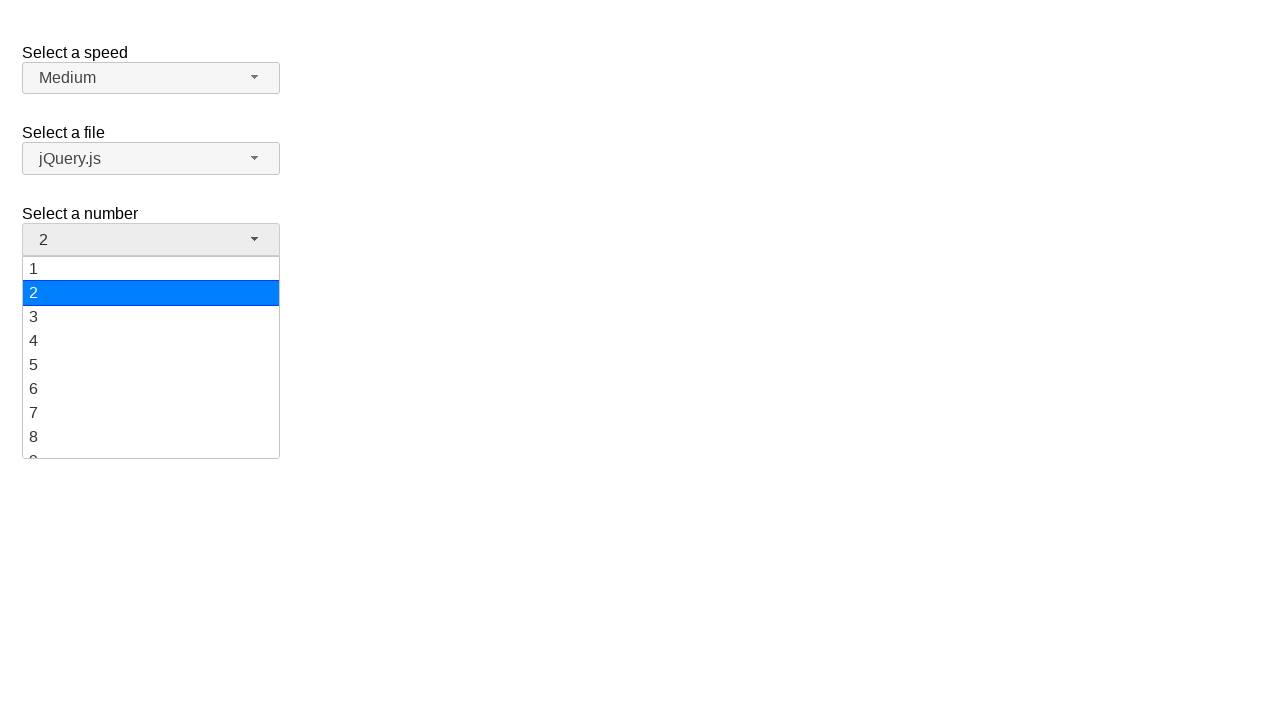

Dropdown menu items loaded and are visible
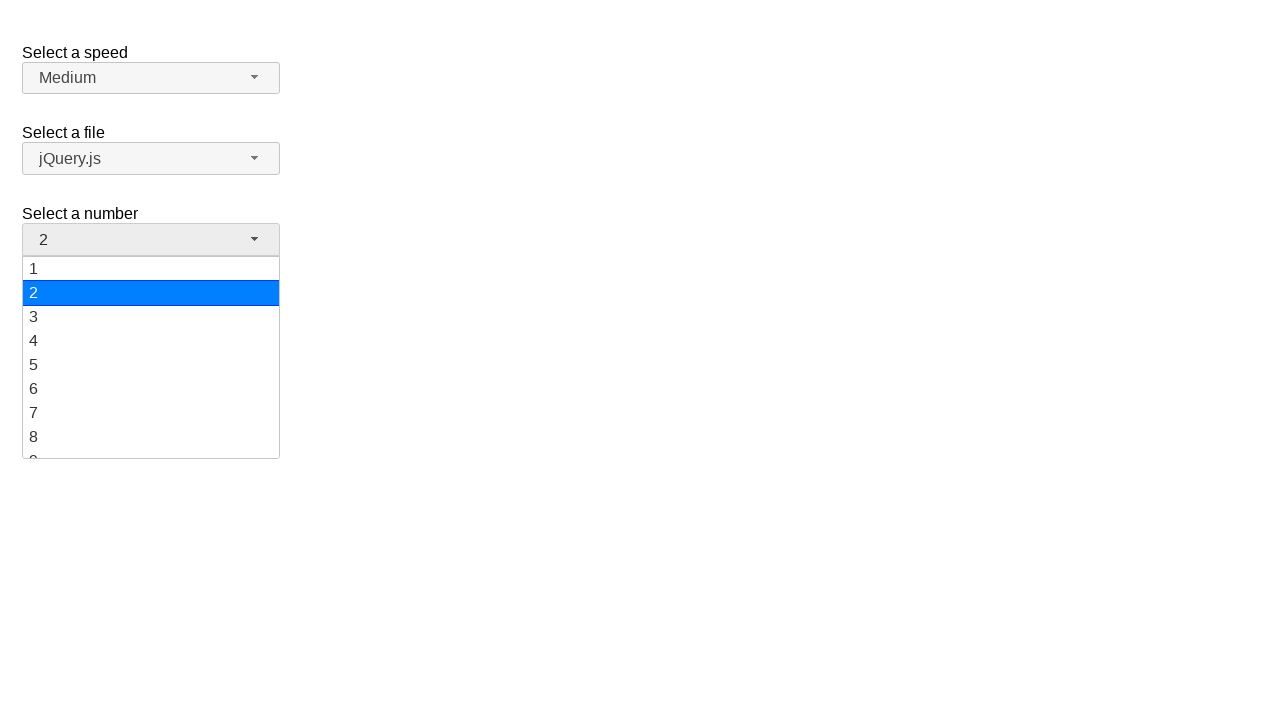

Selected value '19' from the dropdown menu at (151, 445) on xpath=//ul[@id='number-menu']//div[text()='19']
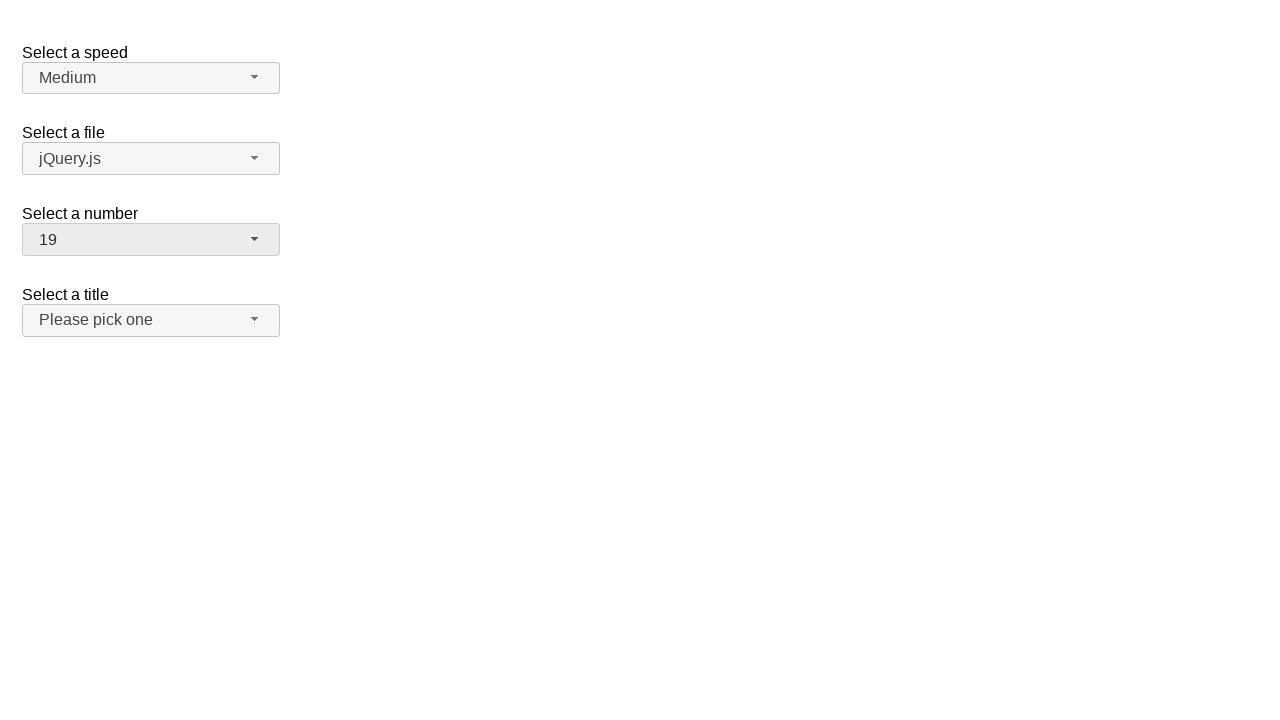

Verified that the selected value is '19'
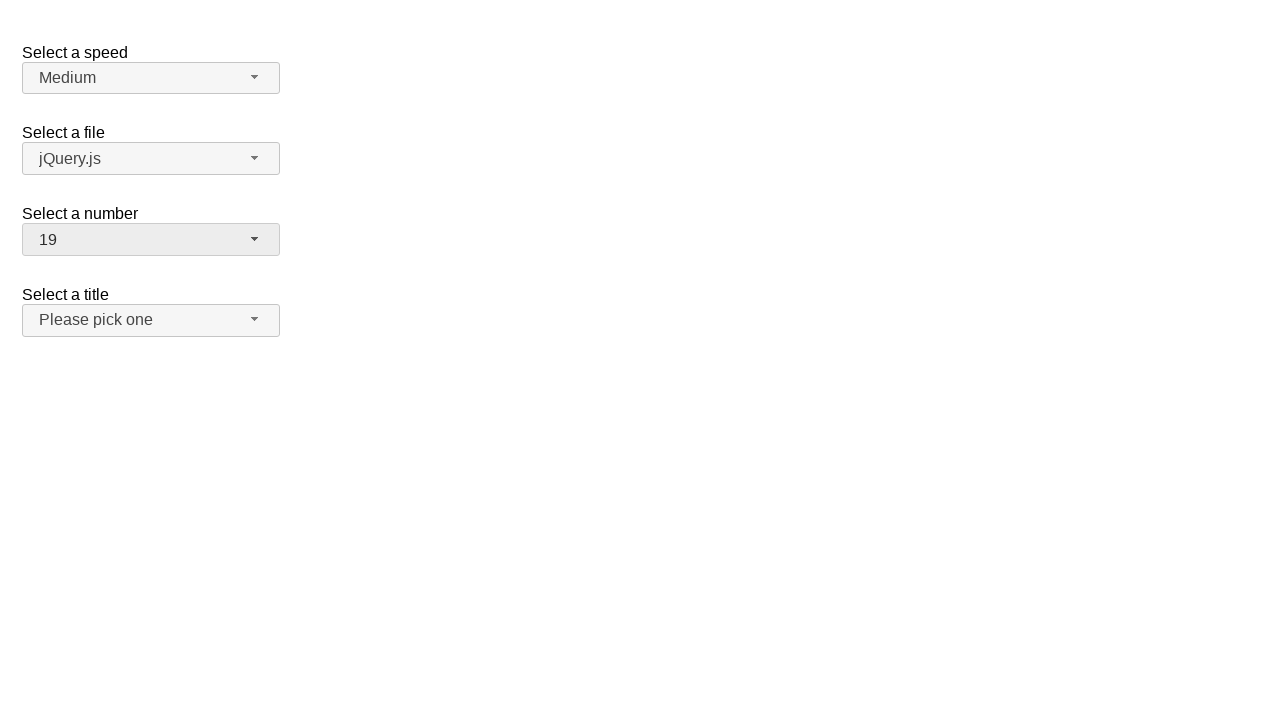

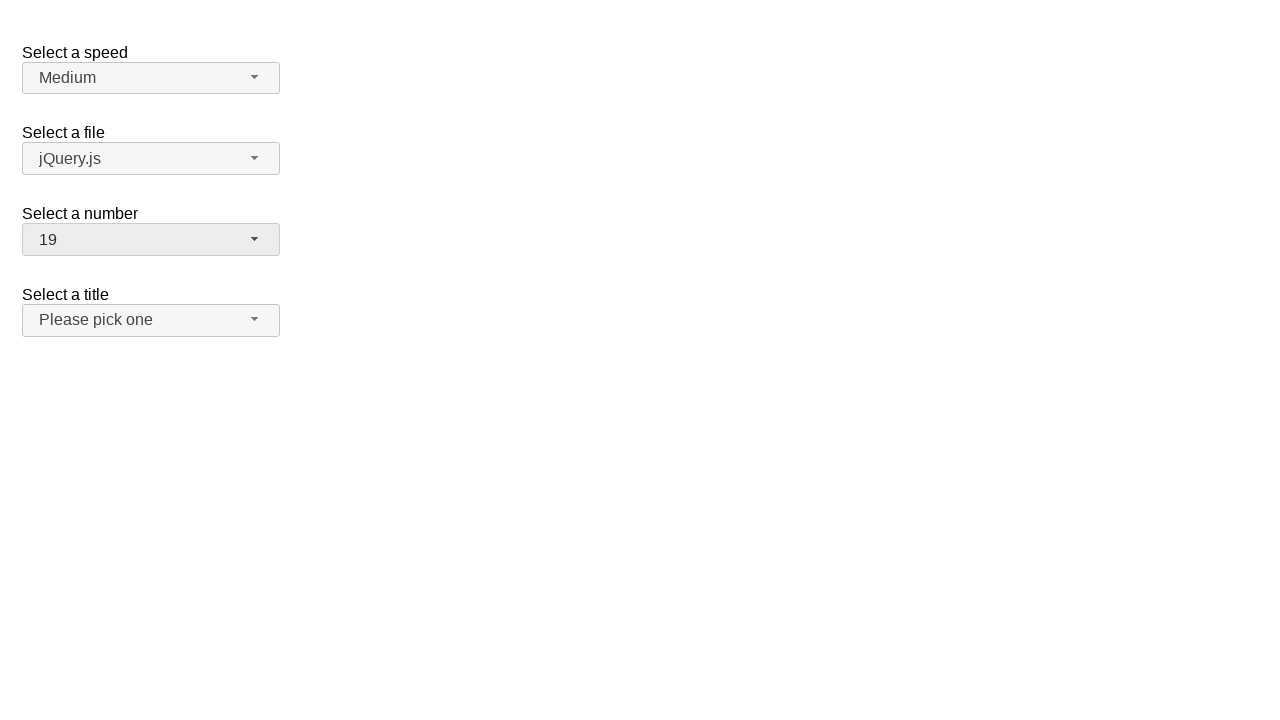